Tests dropdown selection functionality by selecting "Jordan" from a dropdown menu

Starting URL: https://www.globalsqa.com/demo-site/select-dropdown-menu/

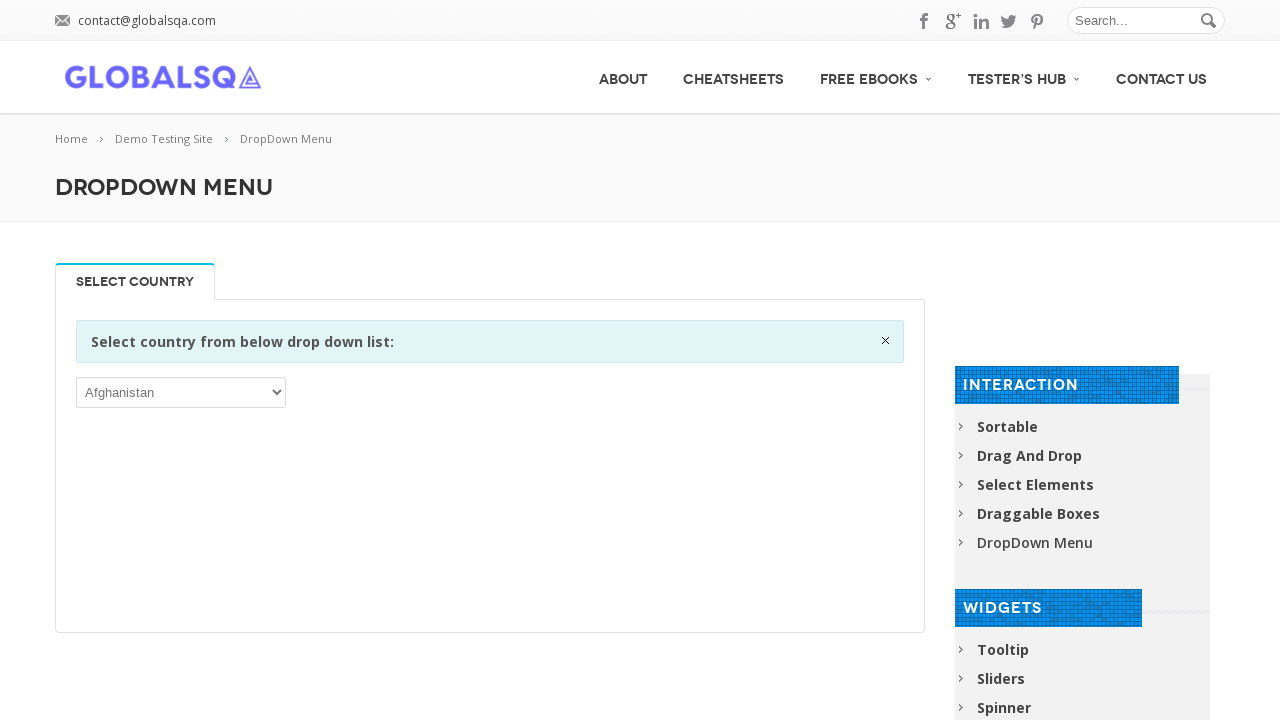

Navigated to dropdown menu demo page
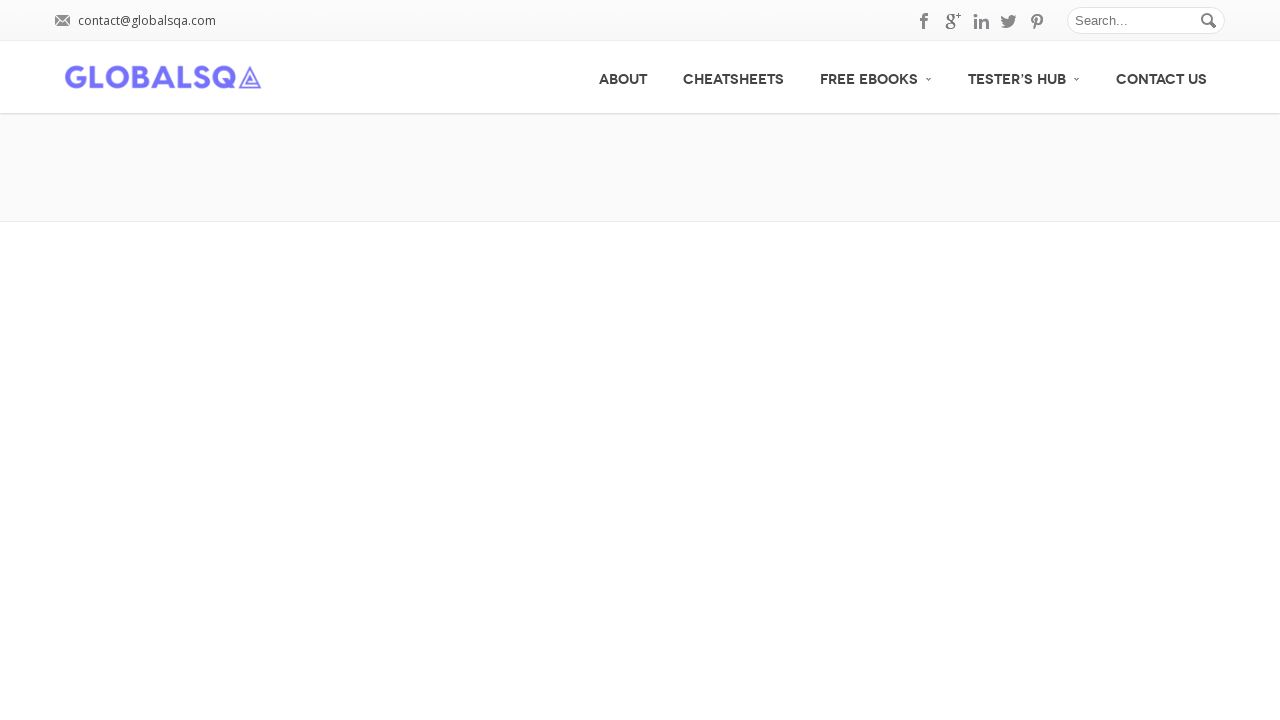

Selected 'Jordan' from the dropdown menu on select
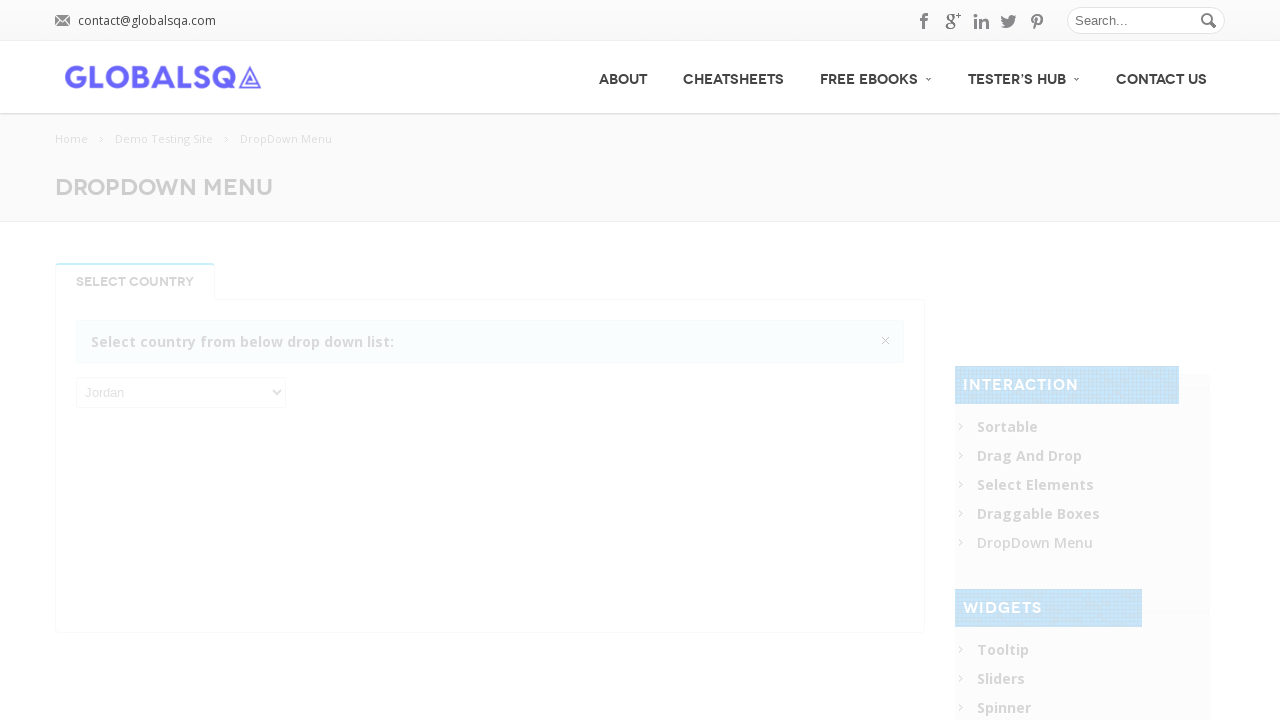

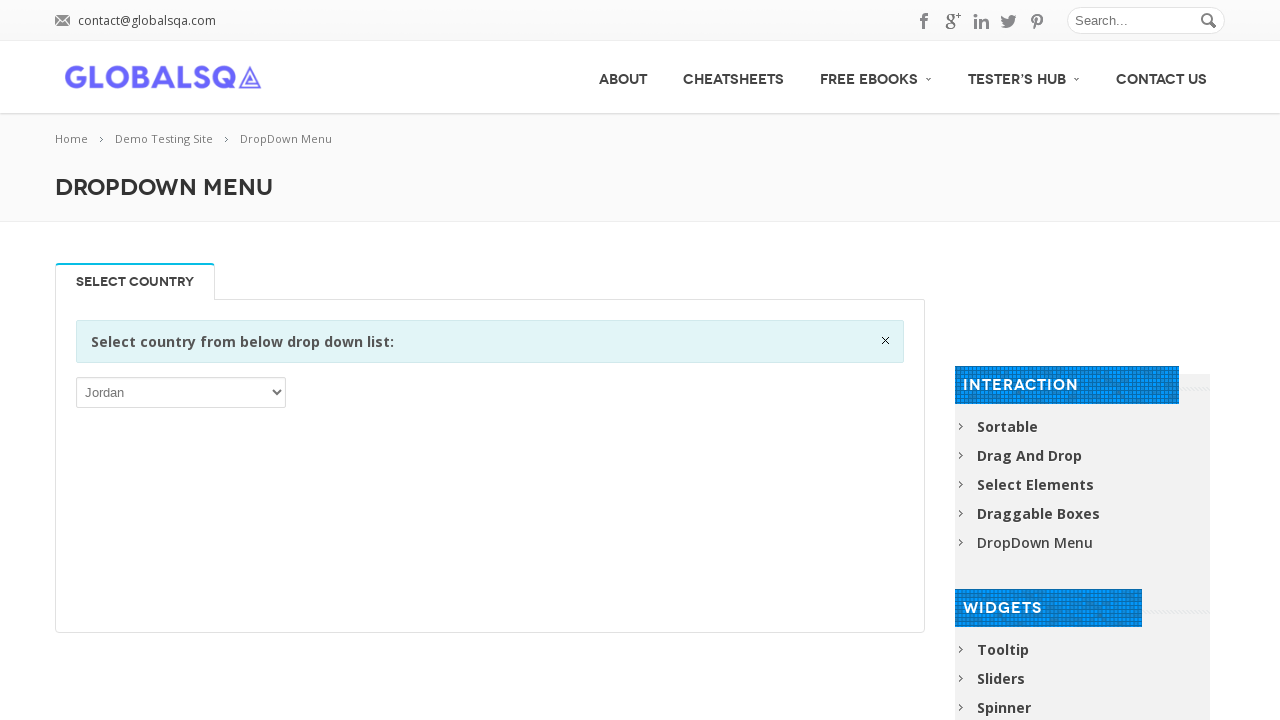